Hovers over user3 and verifies the profile link is visible

Starting URL: https://the-internet.herokuapp.com/hovers

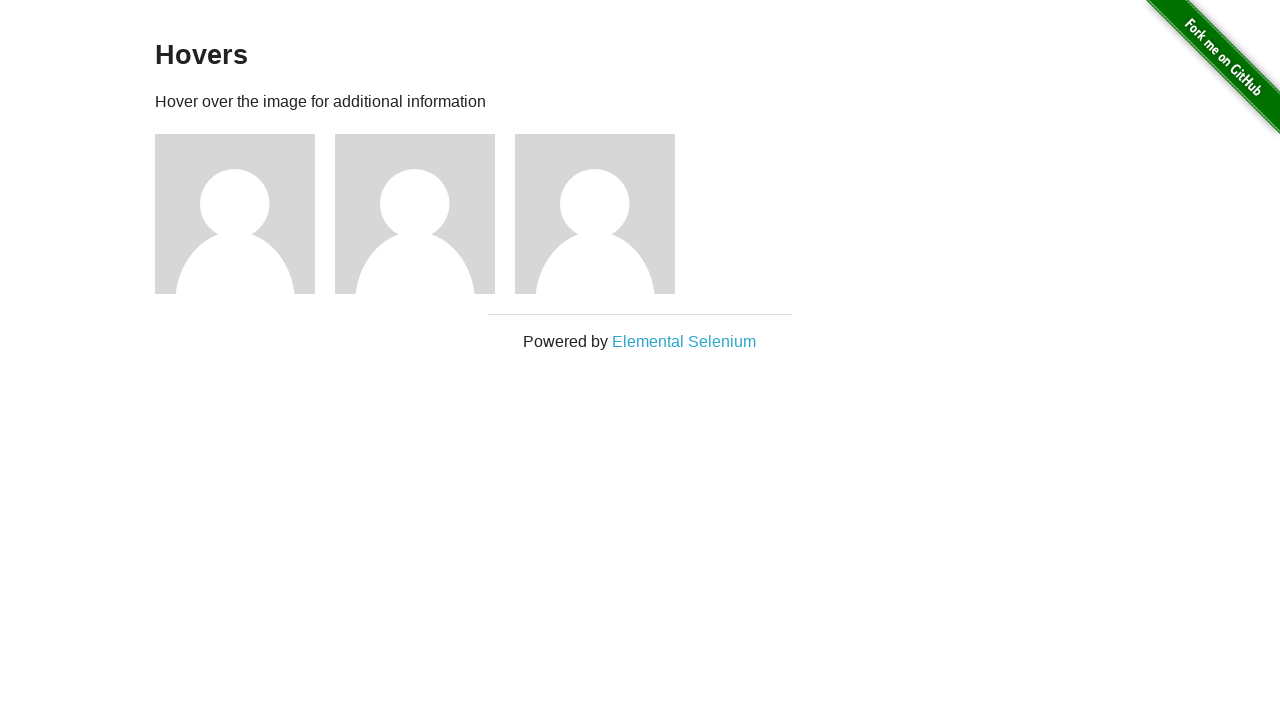

Hovered over user3 avatar at (605, 214) on .figure >> nth=2
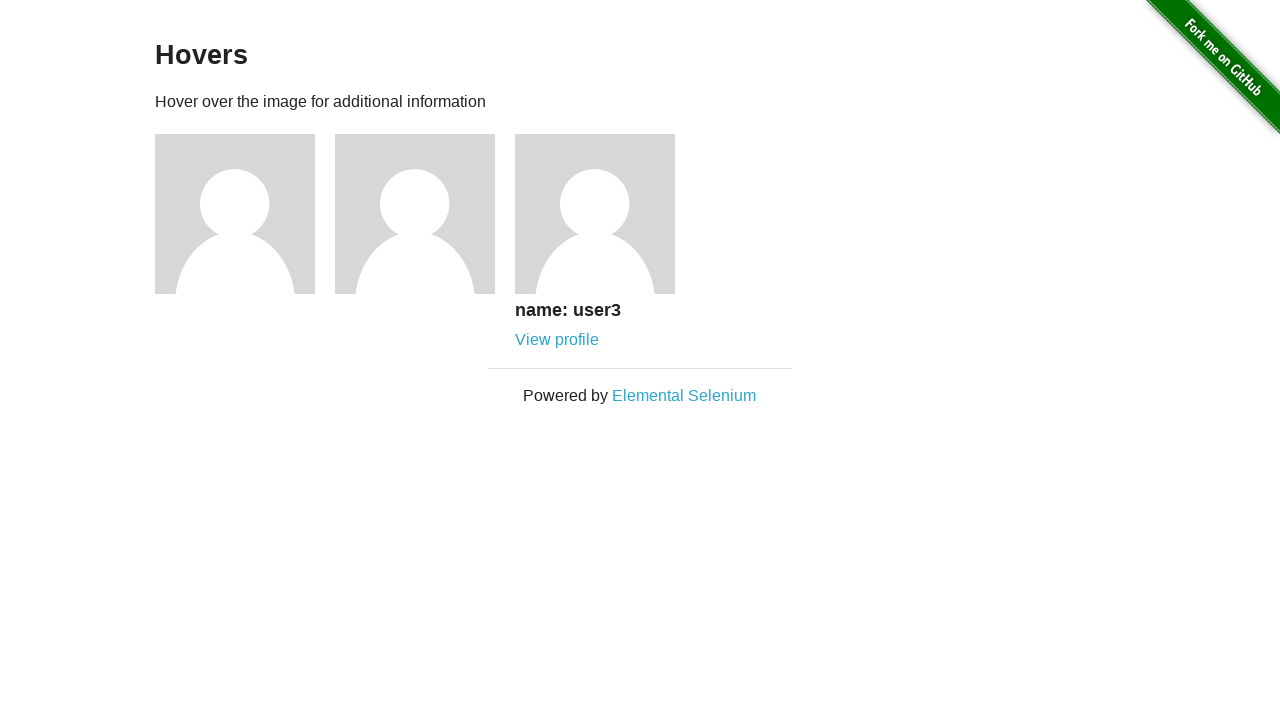

Located profile link element for user3
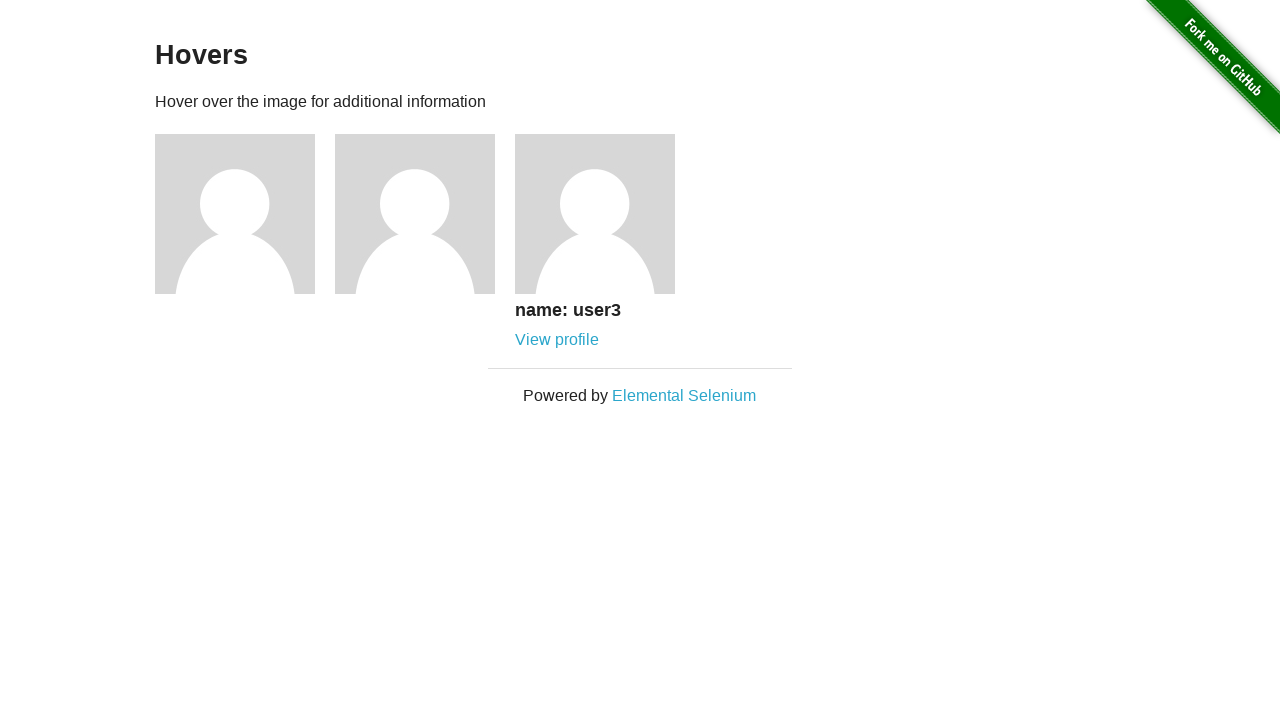

Verified profile link for user3 is visible
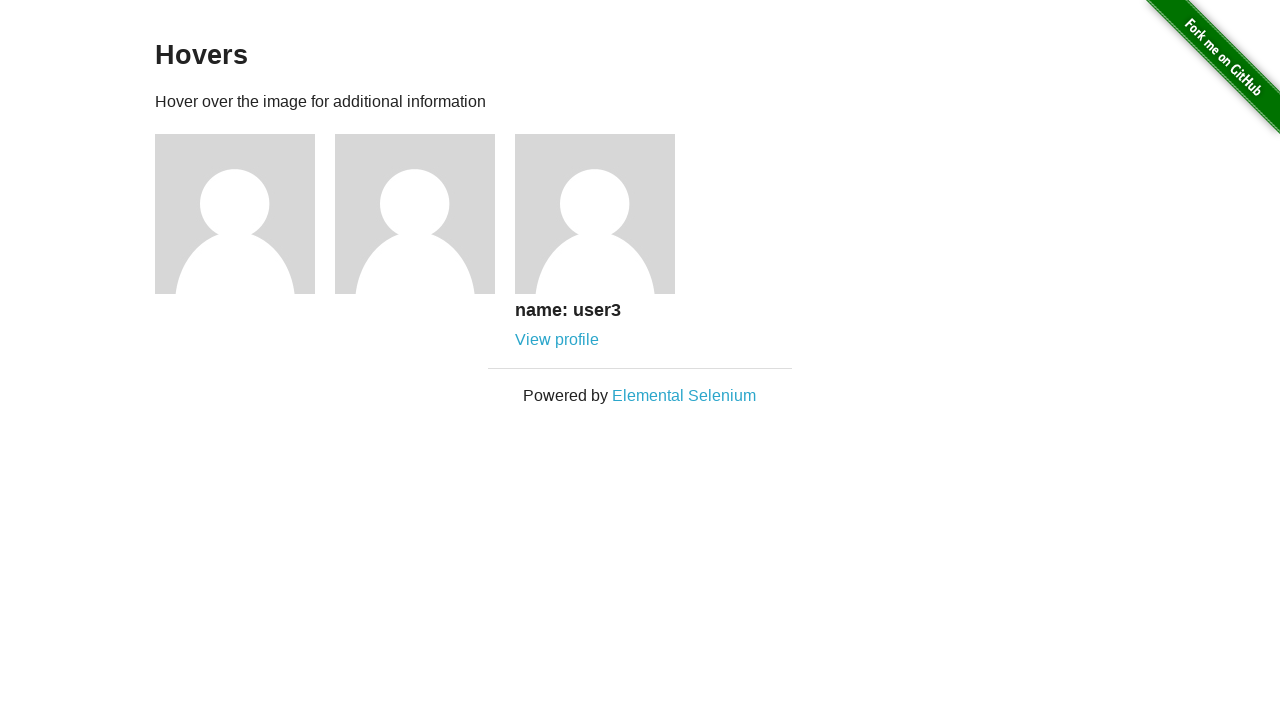

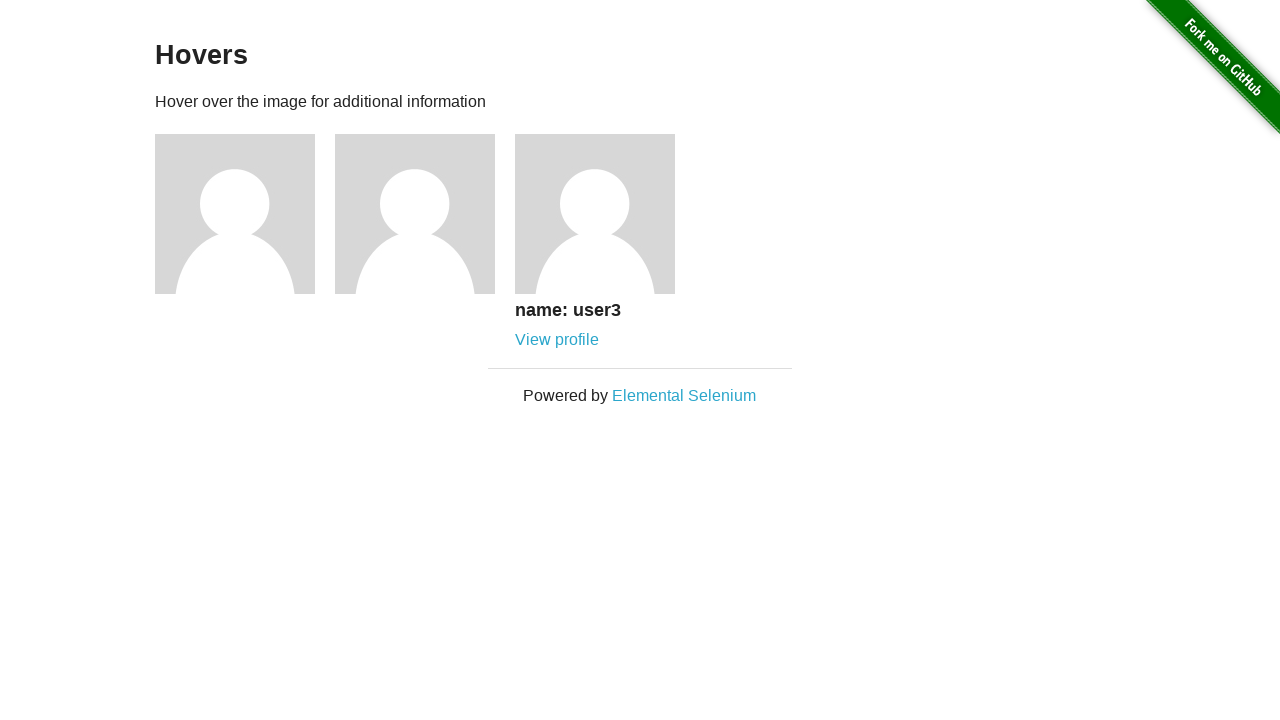